Tests a form submission on an Angular practice site by filling in name, email, and password fields, checking a checkbox, and submitting the form

Starting URL: https://rahulshettyacademy.com/angularpractice/

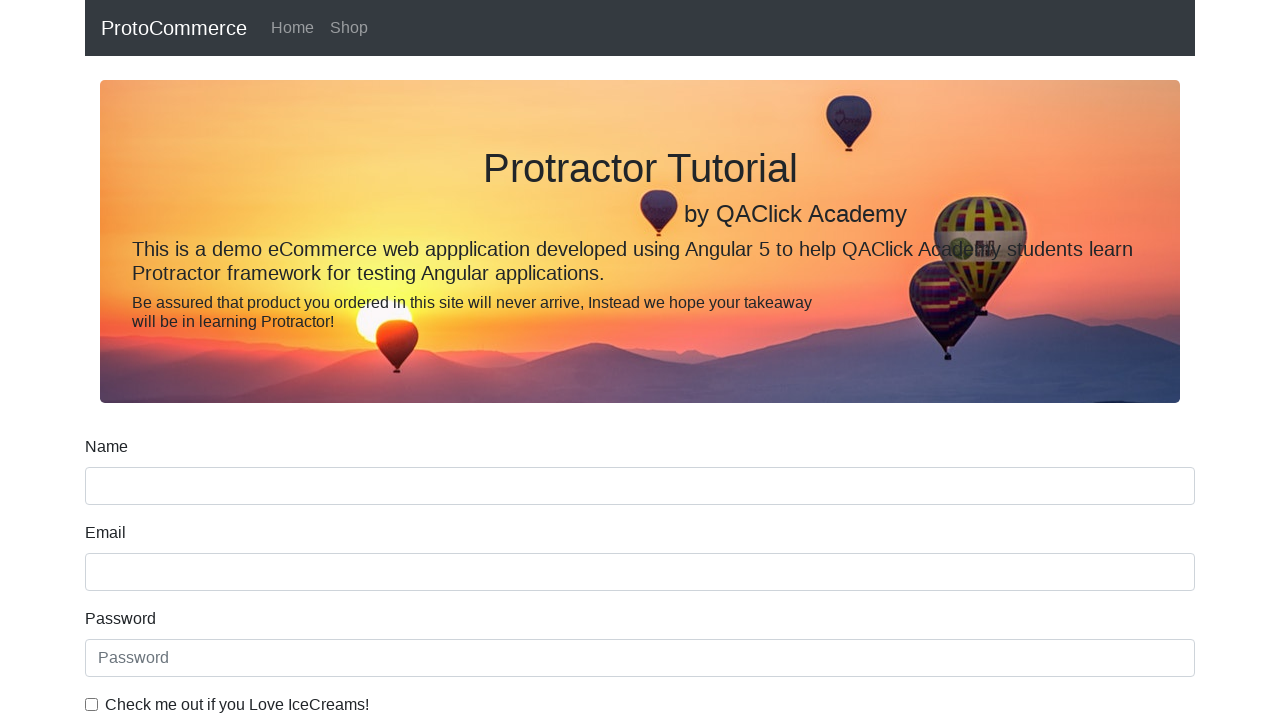

Filled name field with 'Ramanan' on input[name='name']
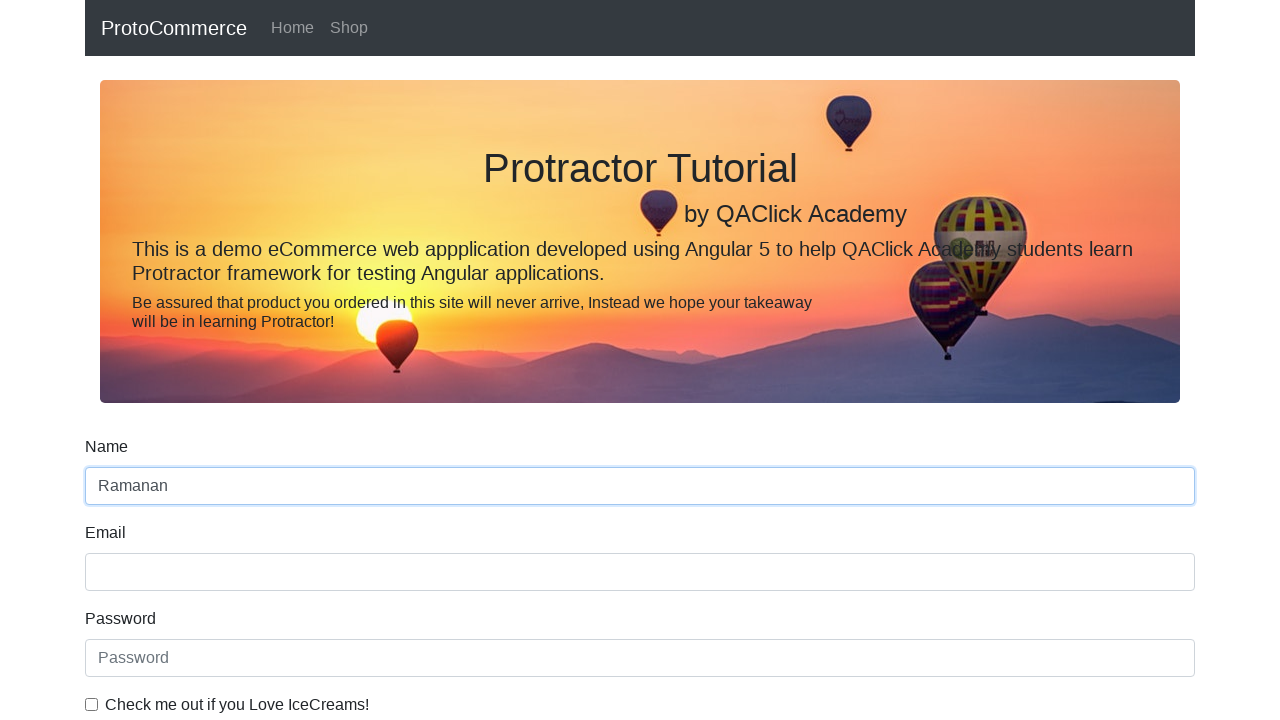

Filled email field with 'demo@gmail.com' on input[name='email']
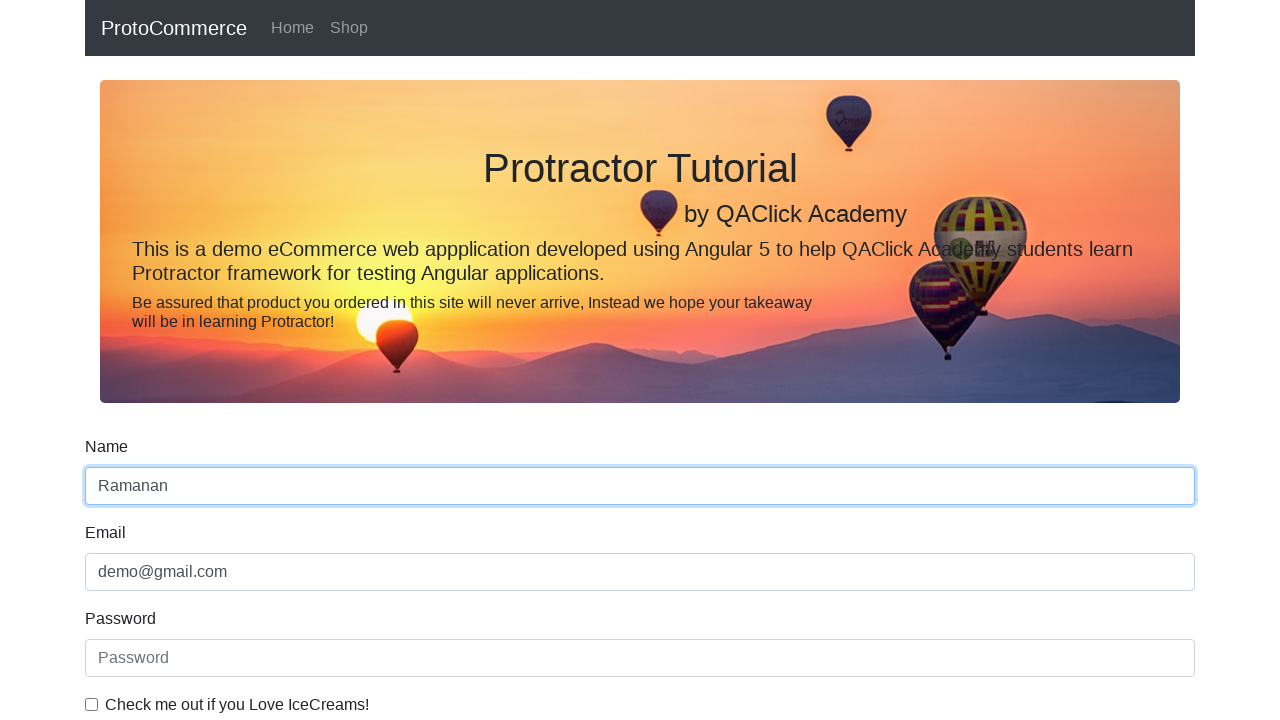

Filled password field with 'hello@123' on #exampleInputPassword1
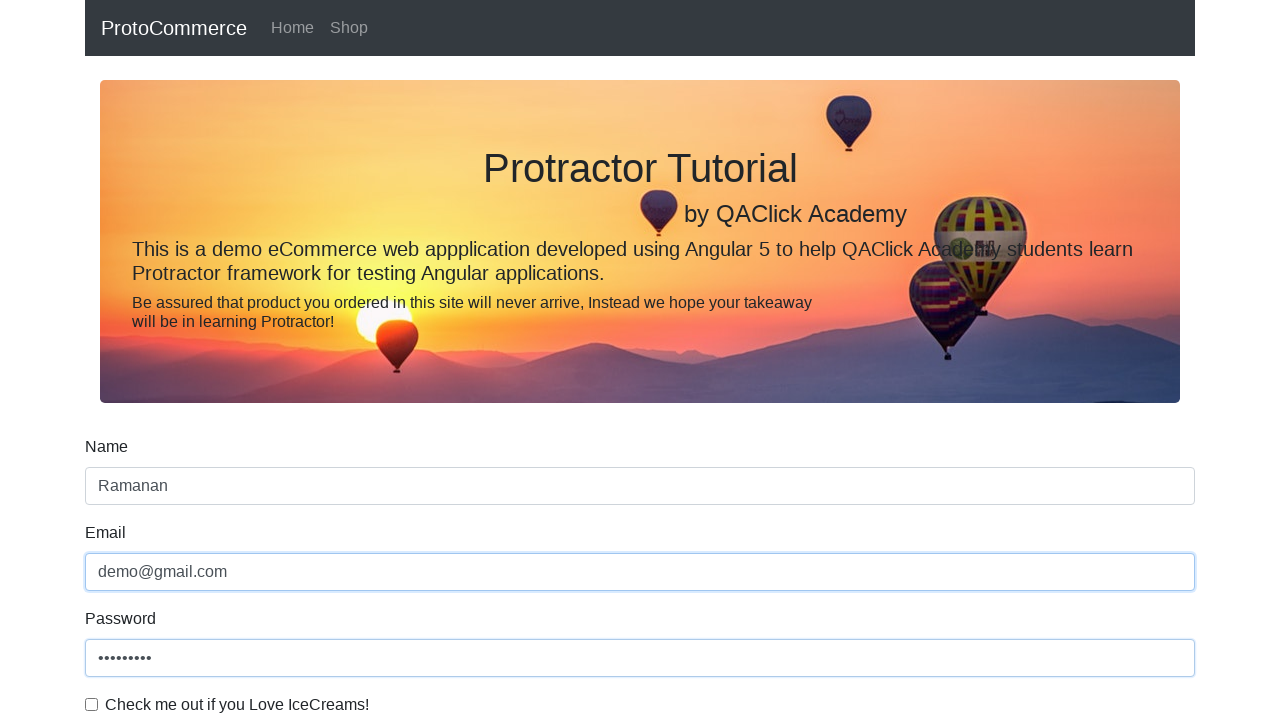

Checked the checkbox at (92, 704) on input[type='checkbox']
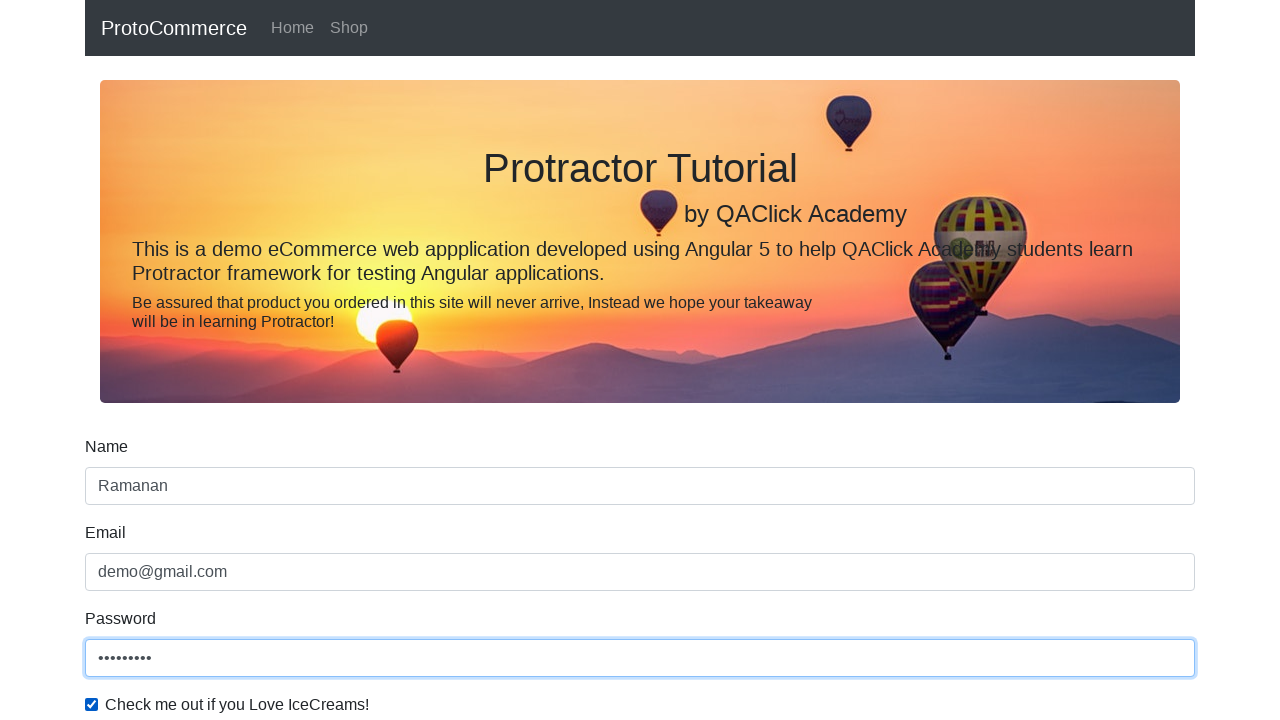

Clicked the Submit button at (123, 491) on xpath=//input[@value='Submit']
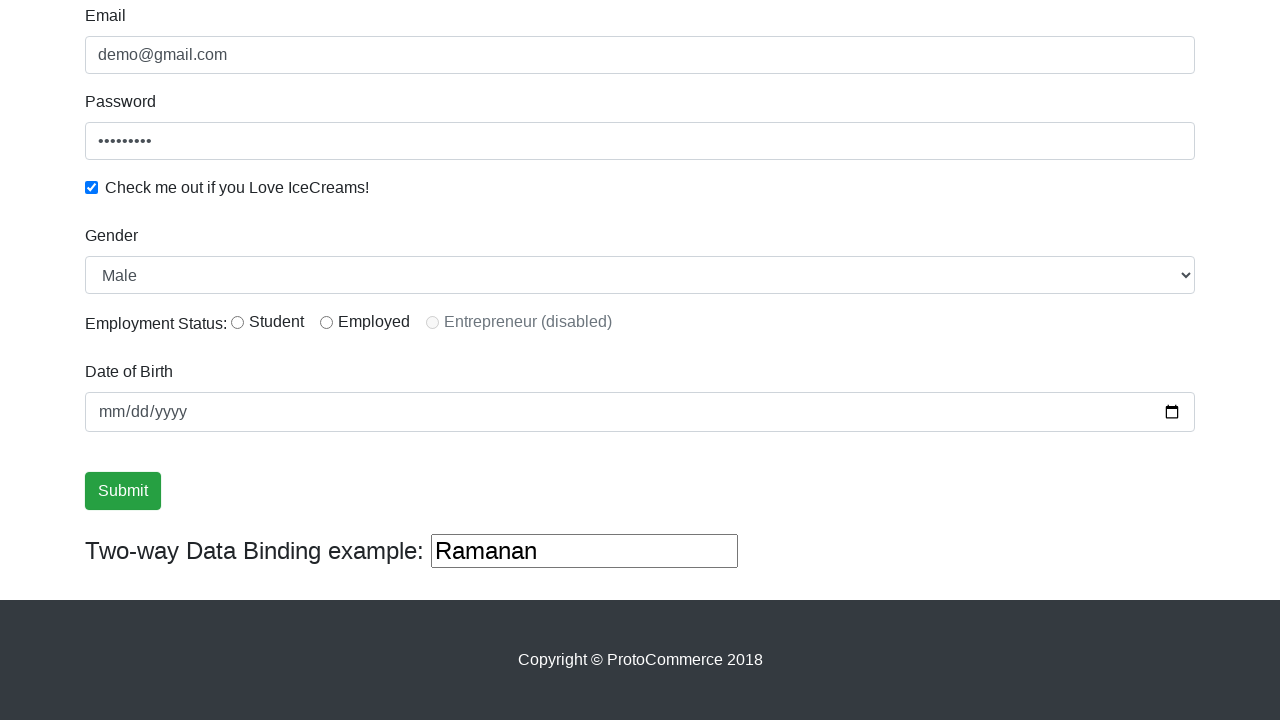

Success message appeared
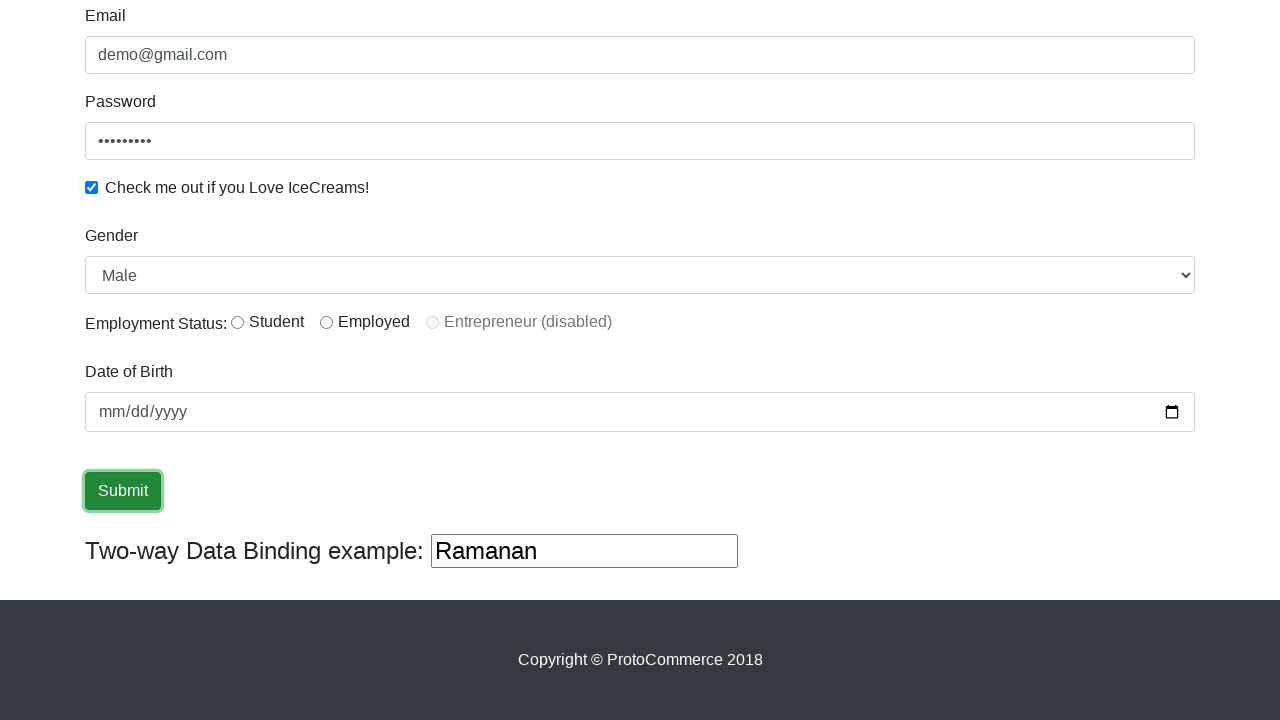

Retrieved success message: '
                    ×
                    Success! The Form has been submitted successfully!.
                  '
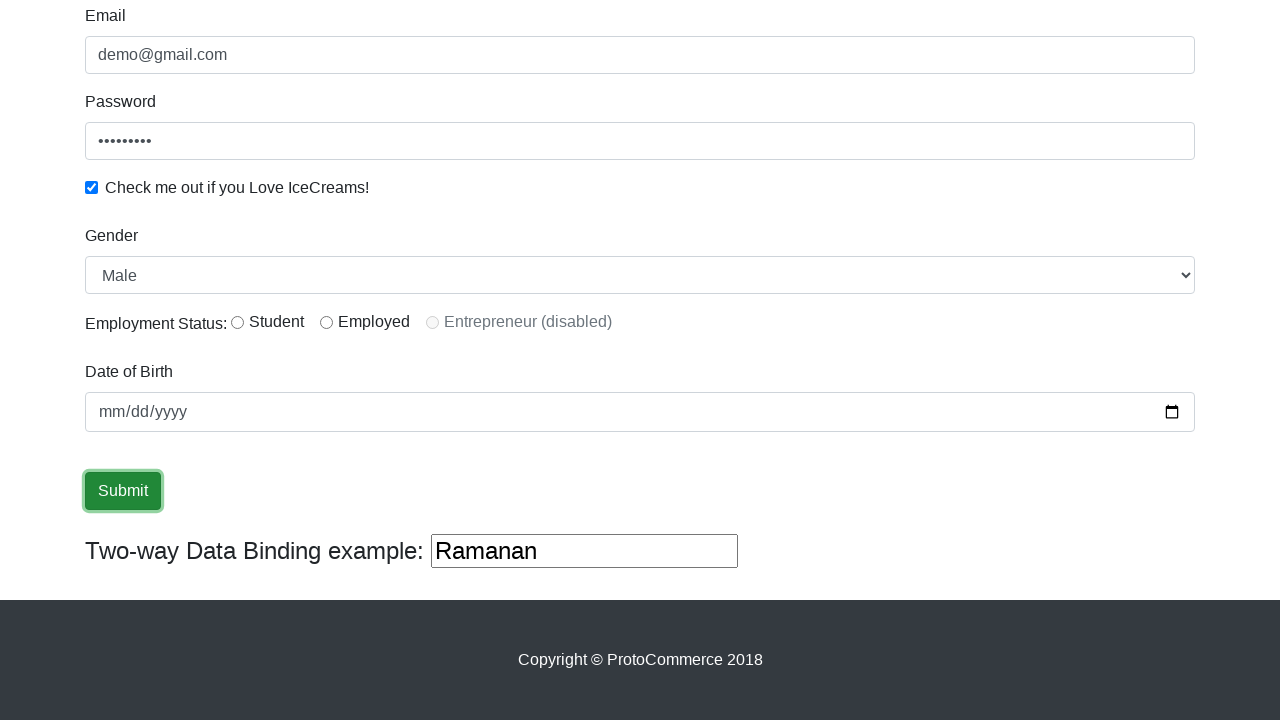

Verified 'Success!' text is present in the message
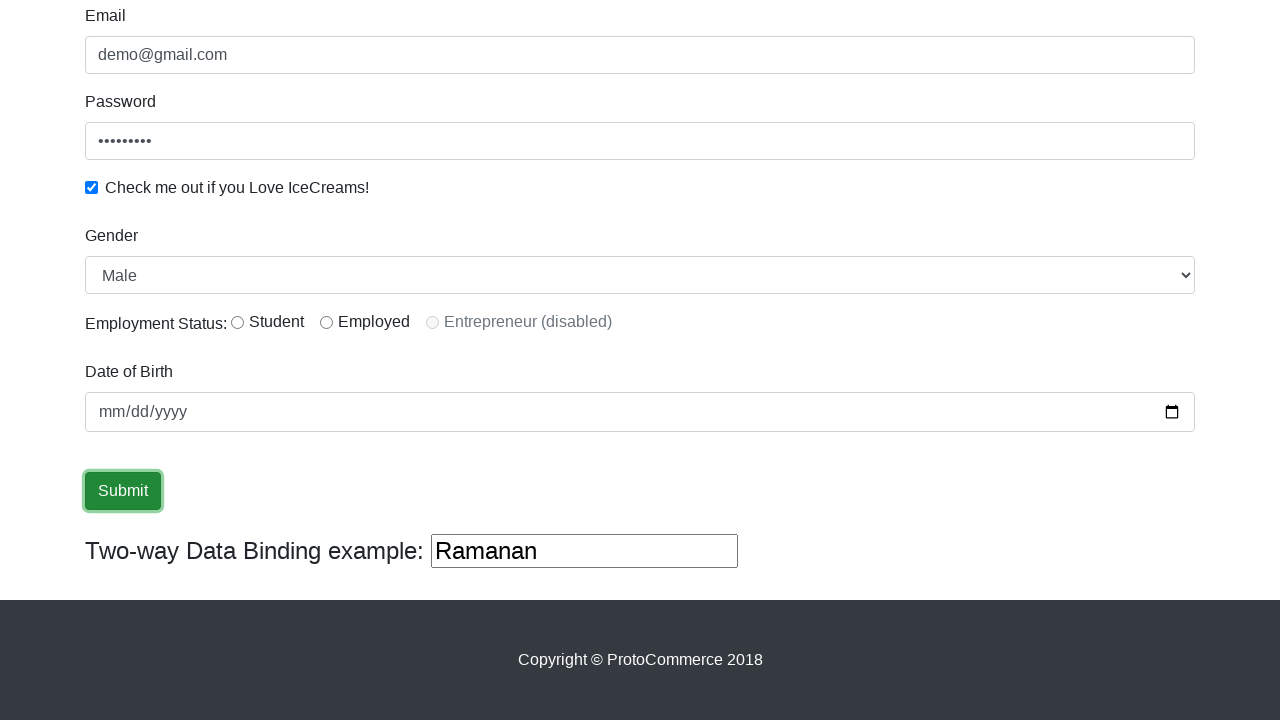

Cleared the third text input field on (//input[@type='text'])[3]
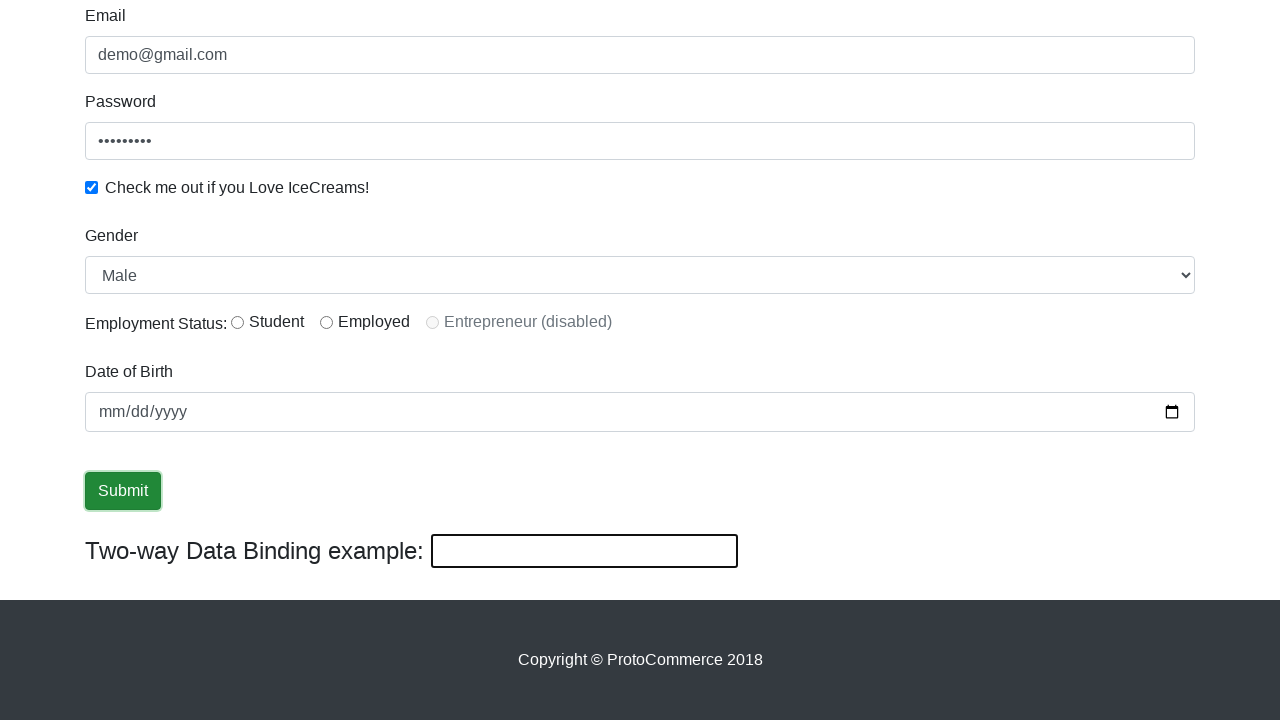

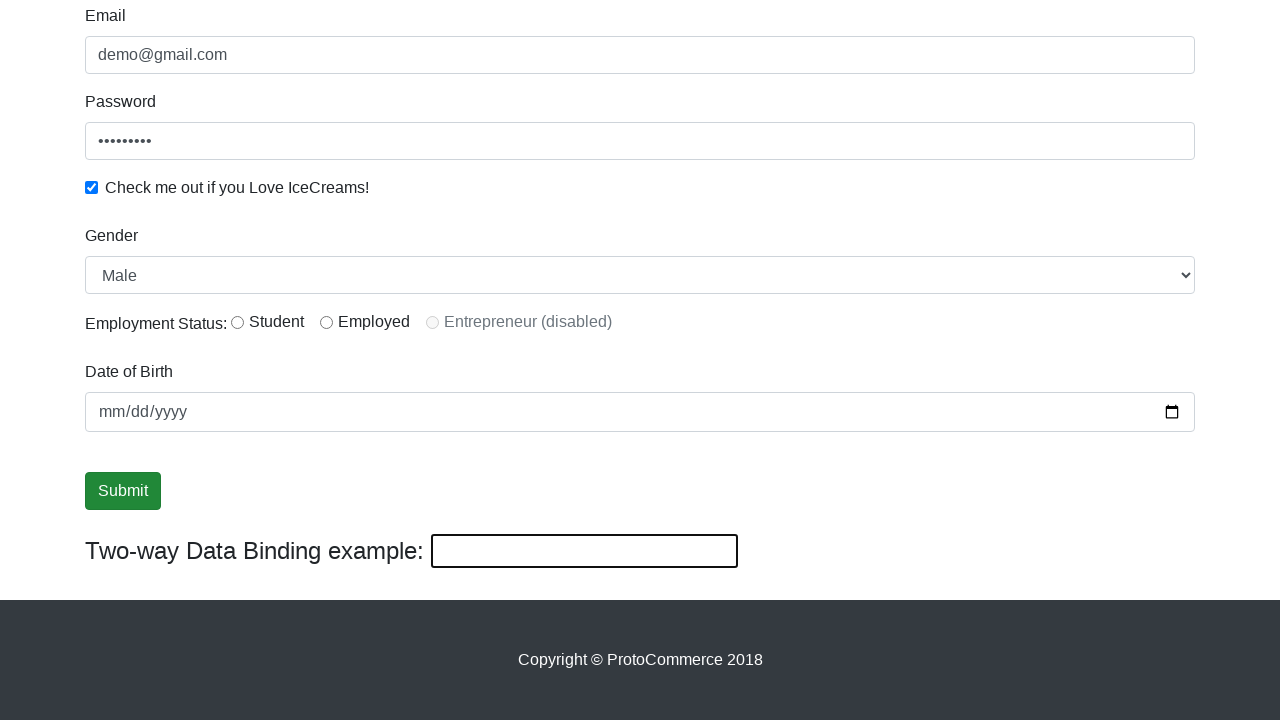